Tests browser window handling by clicking a link on the OrangeHRM page that opens a new window, then switches between the parent and child windows to verify navigation works correctly.

Starting URL: https://opensource-demo.orangehrmlive.com/web/index.php/auth/login

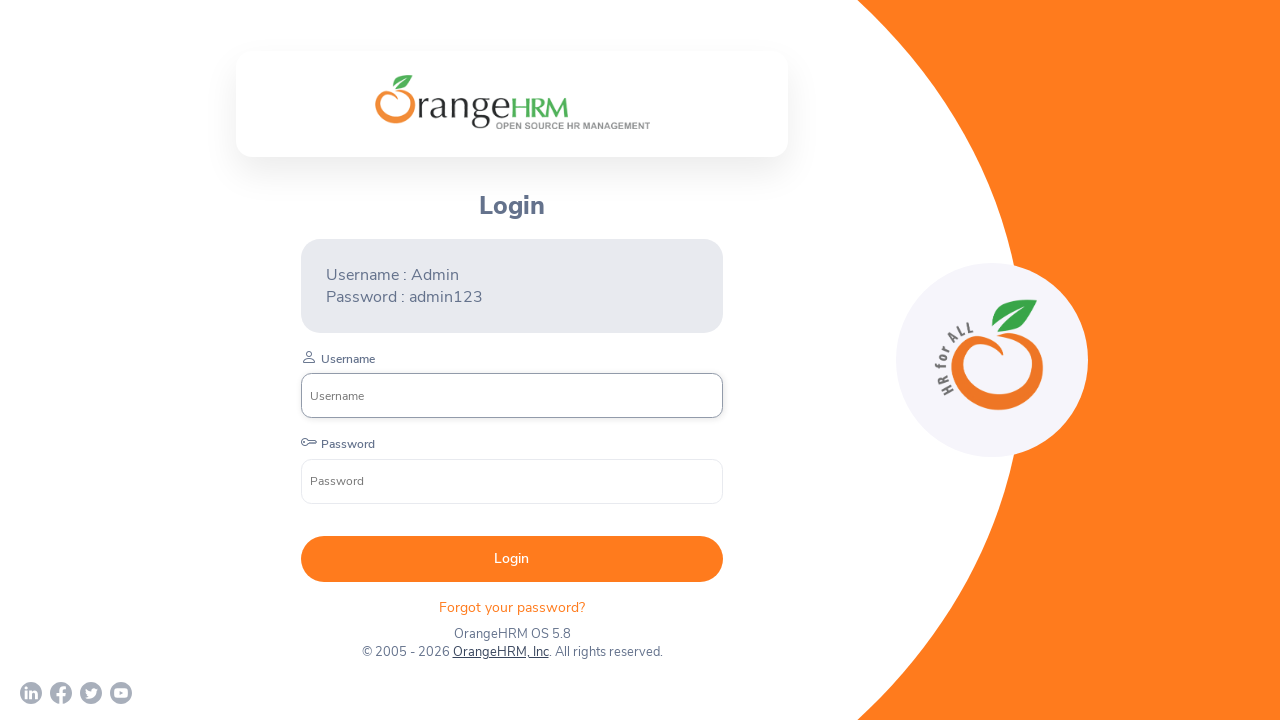

Clicked OrangeHRM, Inc link to open new window at (500, 652) on xpath=//a[normalize-space()='OrangeHRM, Inc']
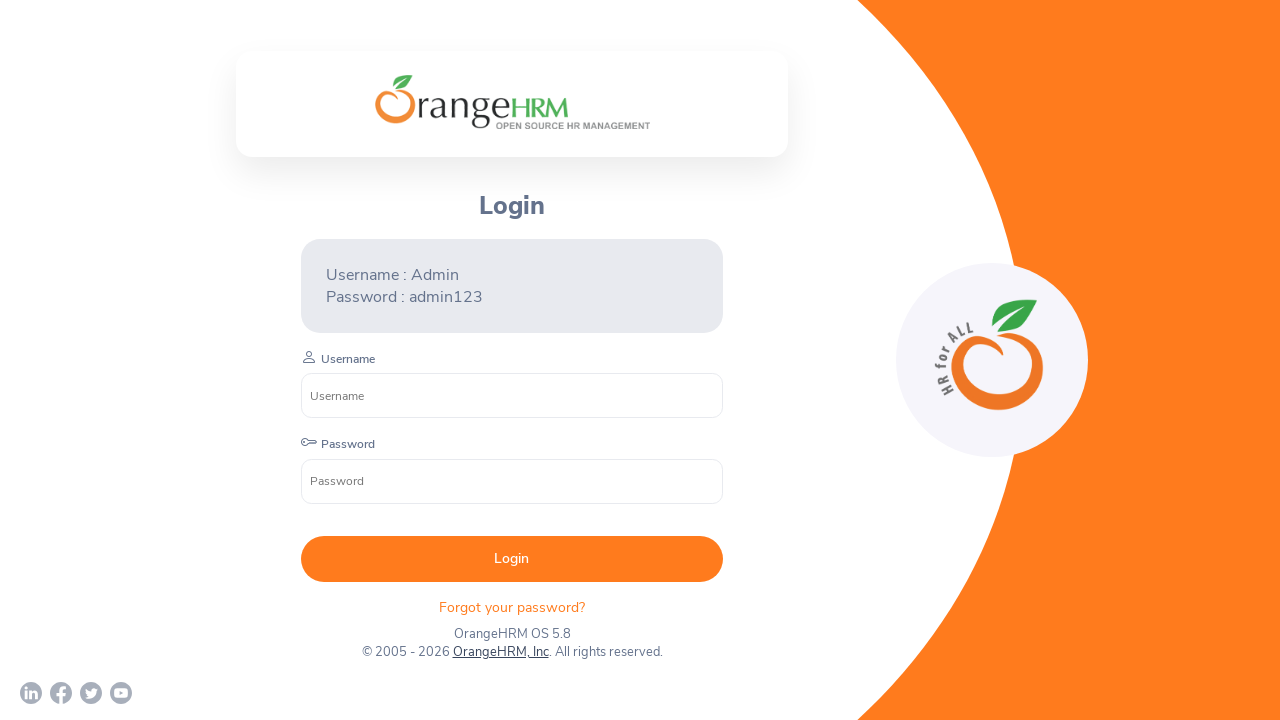

Obtained reference to child window
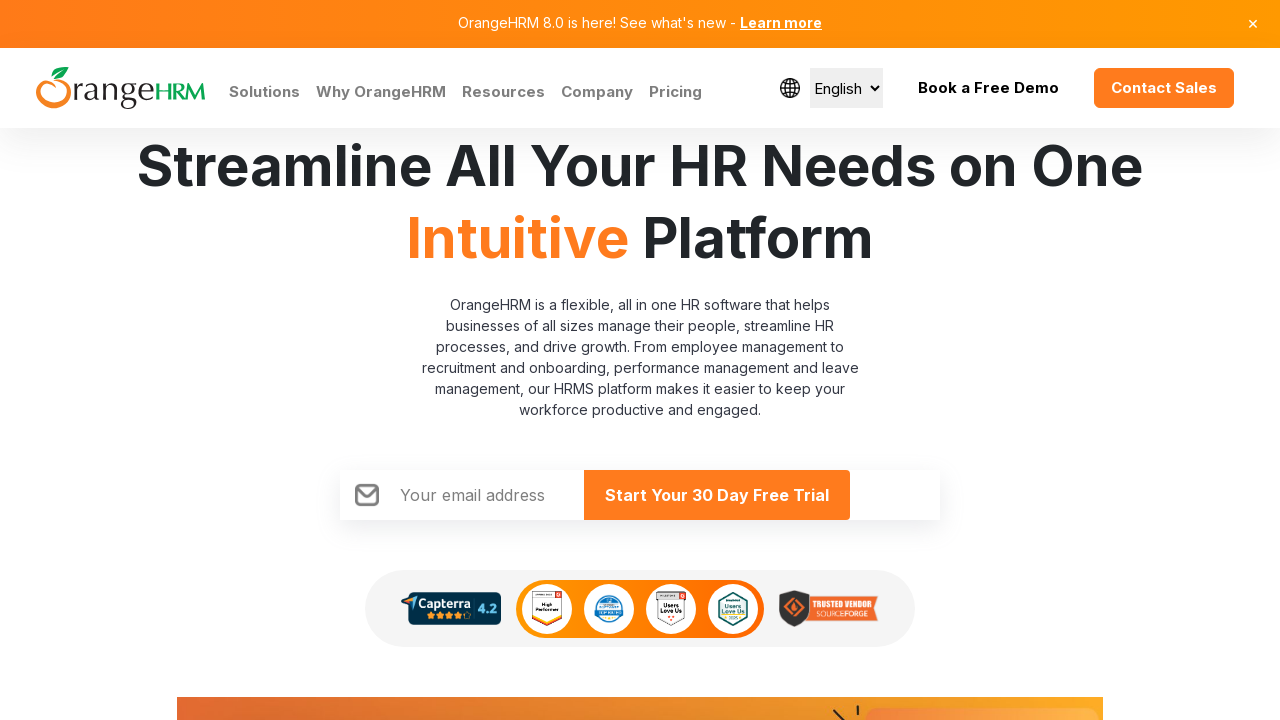

Child window page loaded successfully
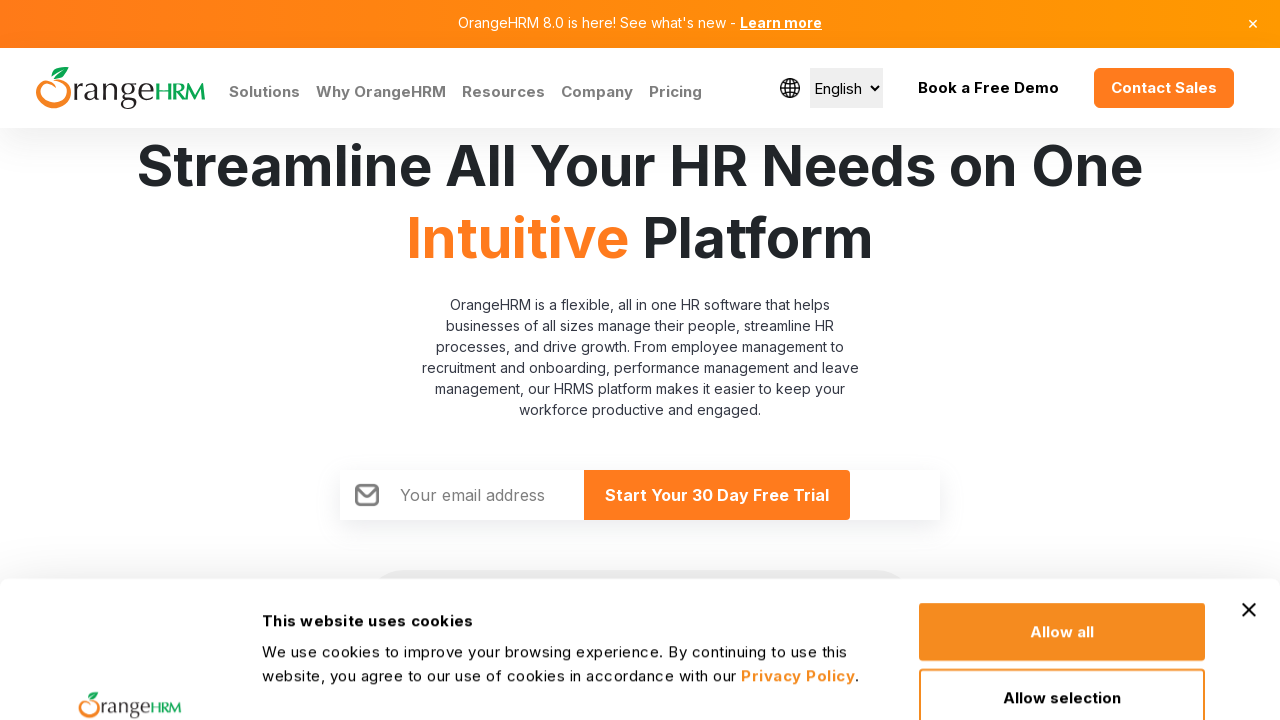

Retrieved child window title: Human Resources Management Software | HRMS | OrangeHRM
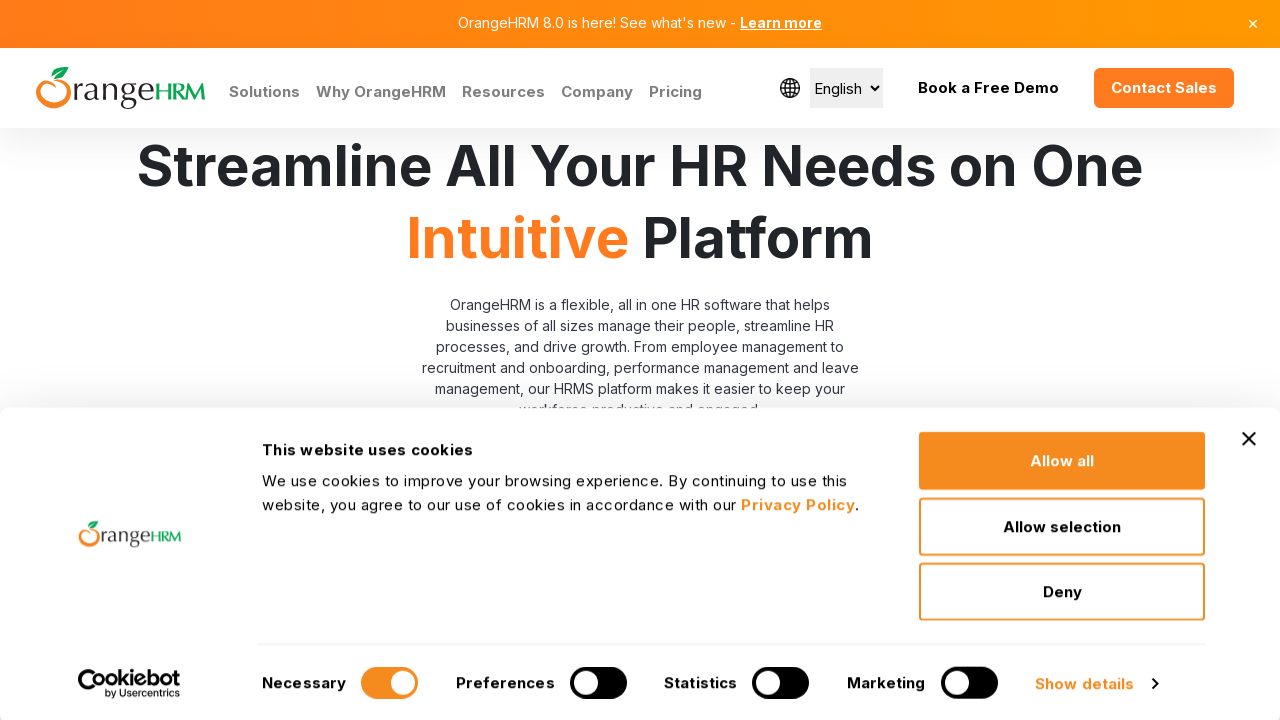

Retrieved parent window title: OrangeHRM
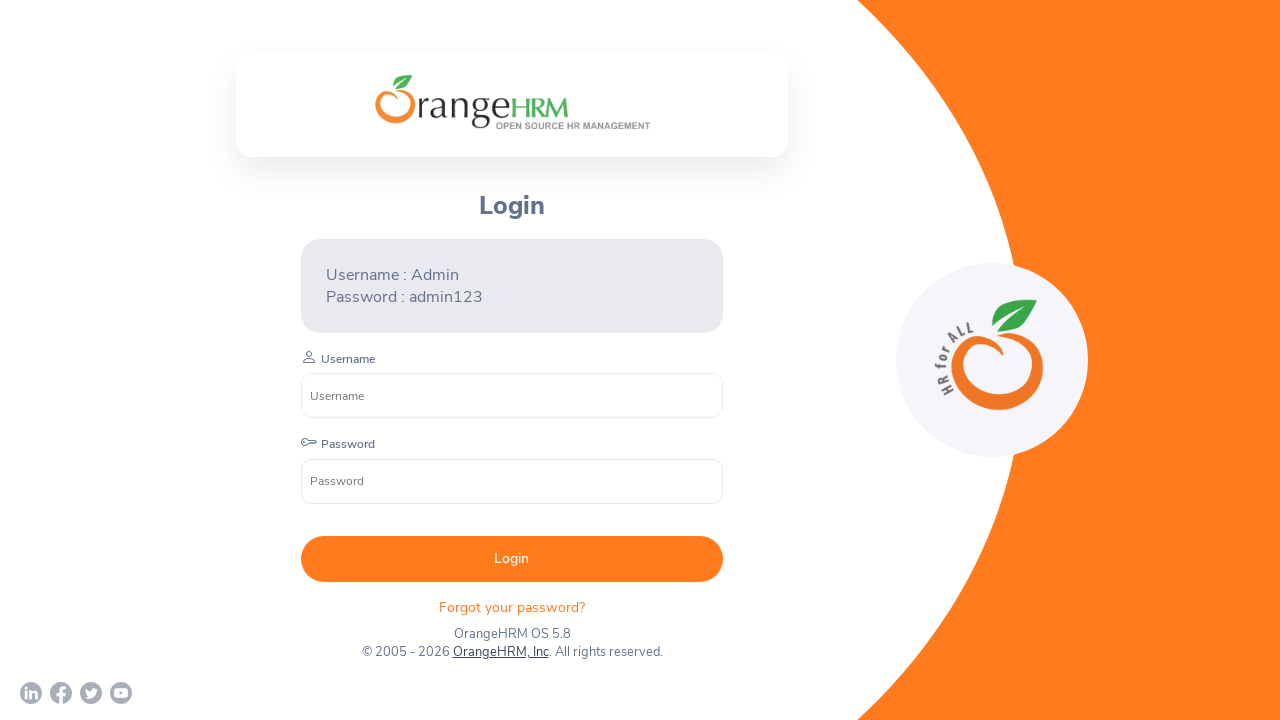

Closed child window
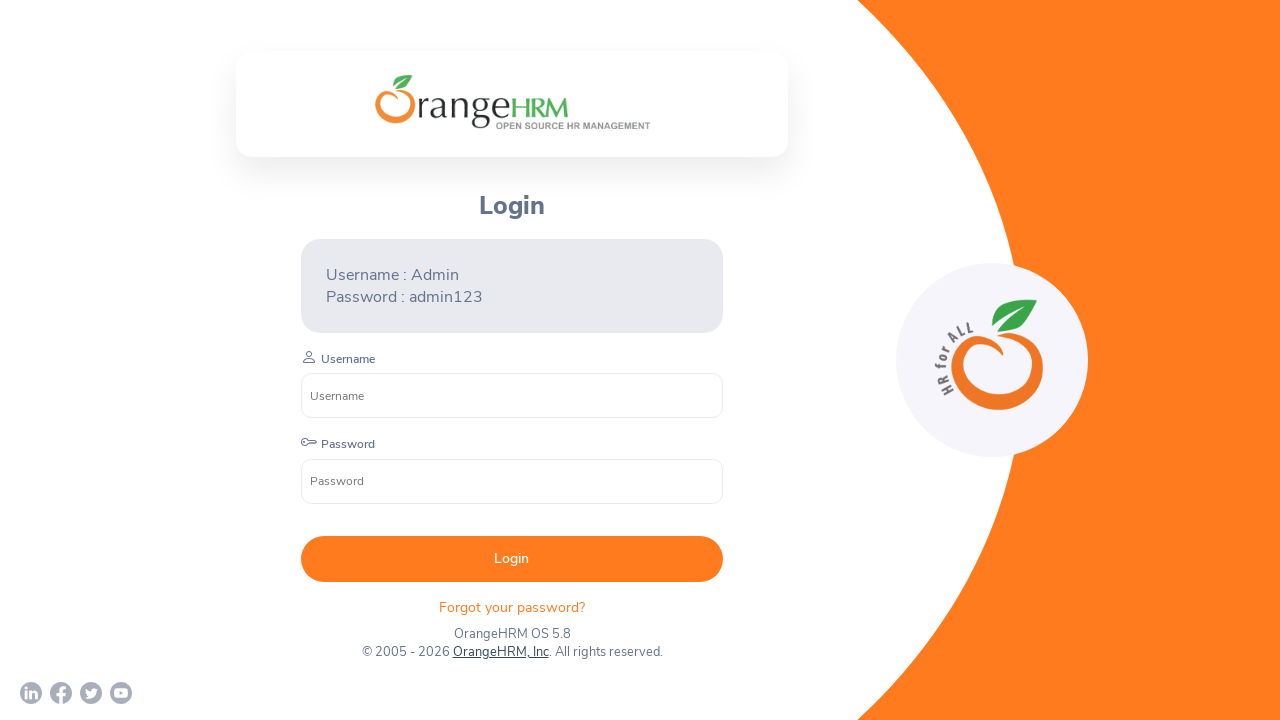

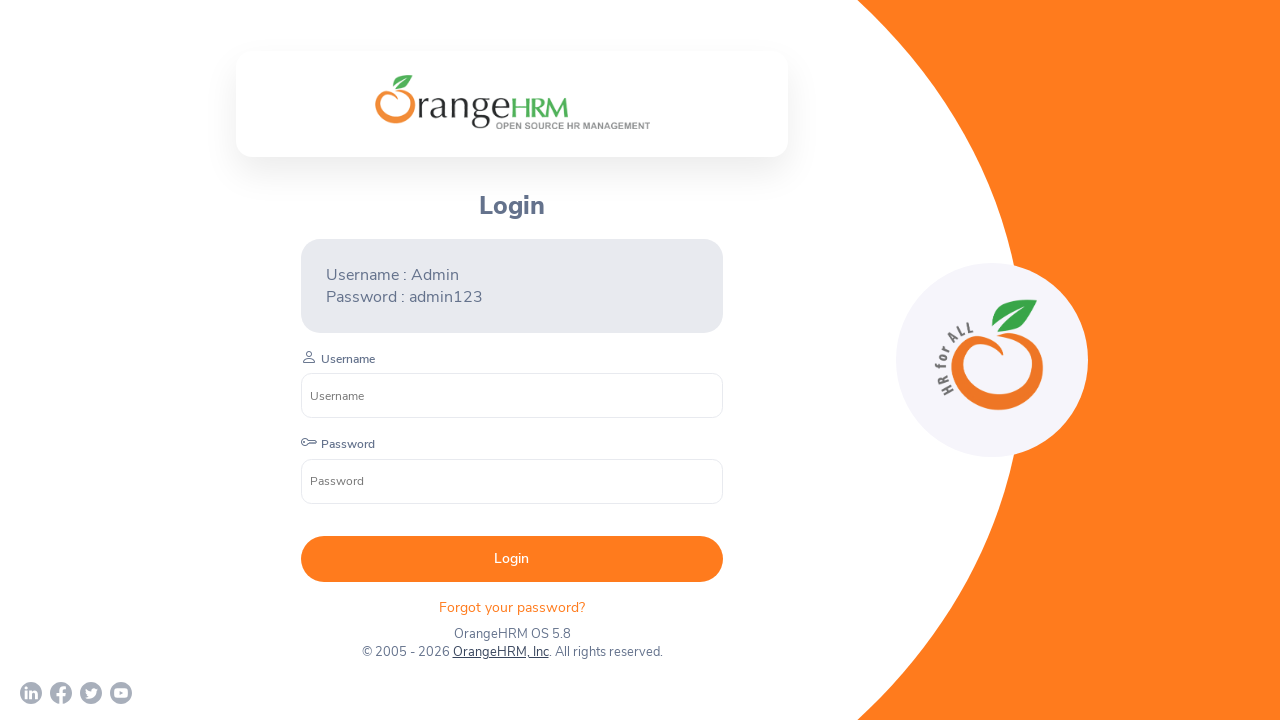